Tests that the login form displays an error when blank credentials are submitted

Starting URL: https://www.saucedemo.com

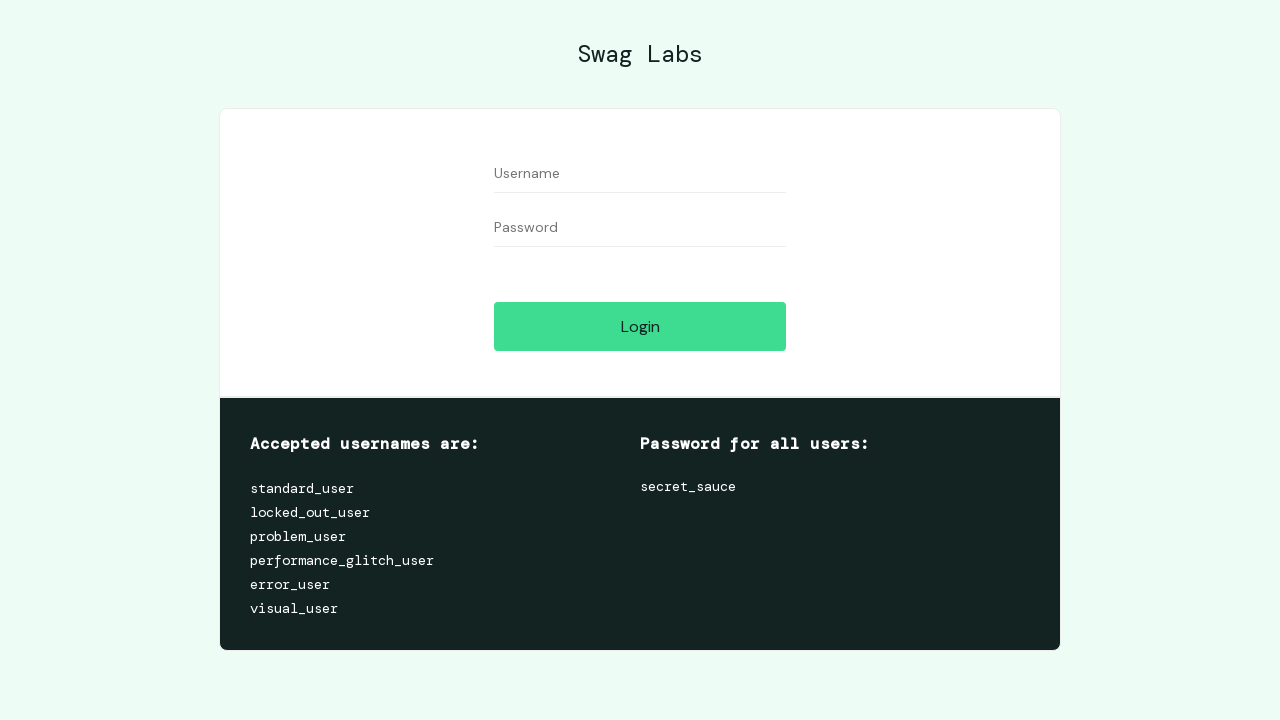

Filled username field with blank value on #user-name
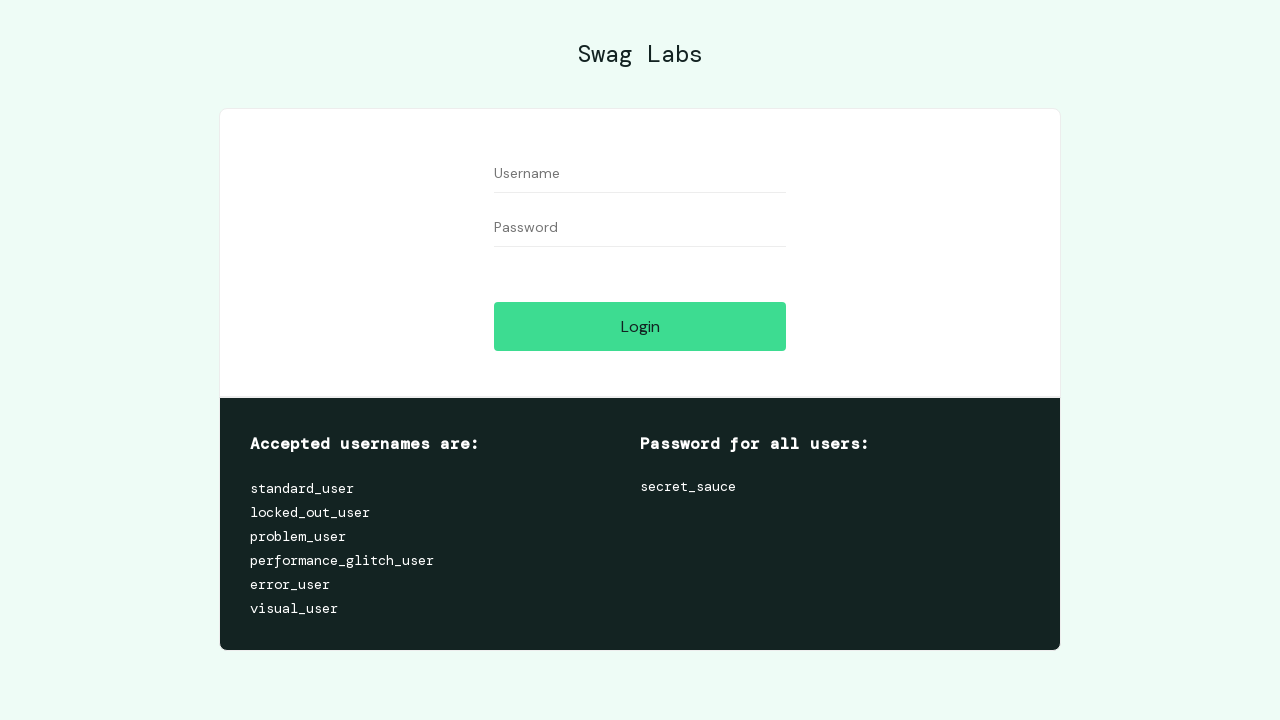

Filled password field with blank value on #password
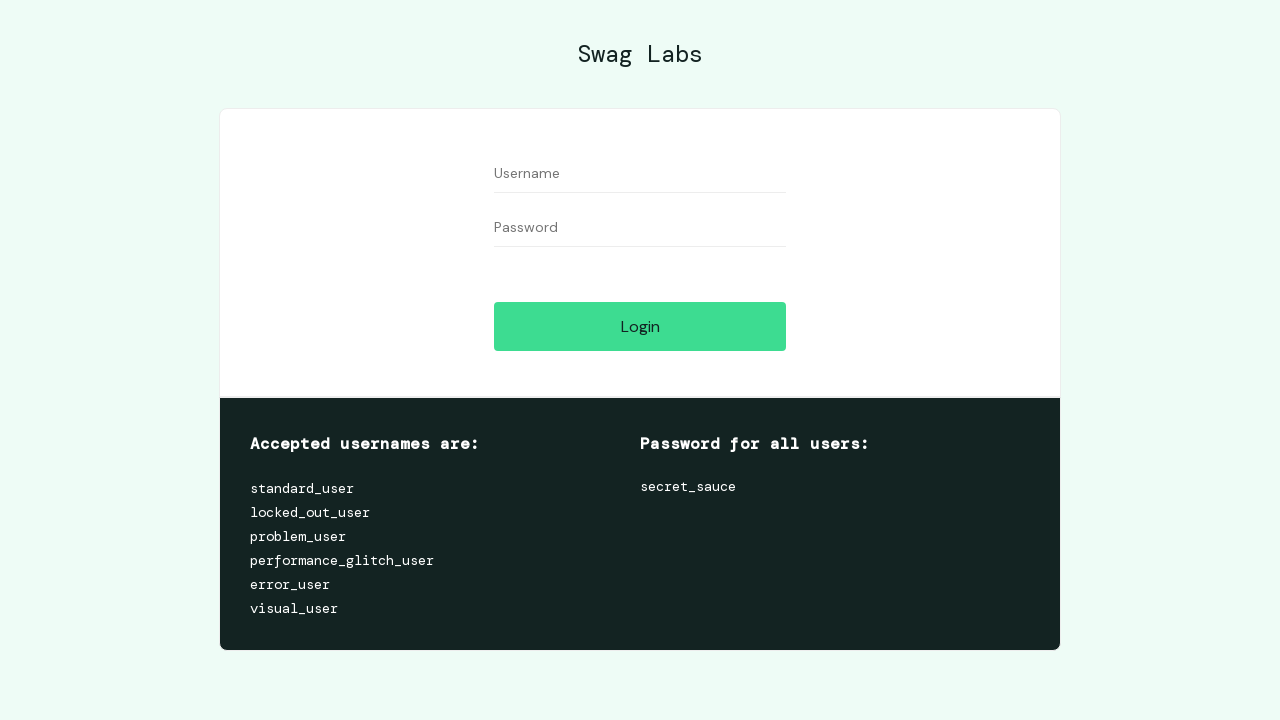

Clicked login button with blank credentials at (640, 326) on #login-button
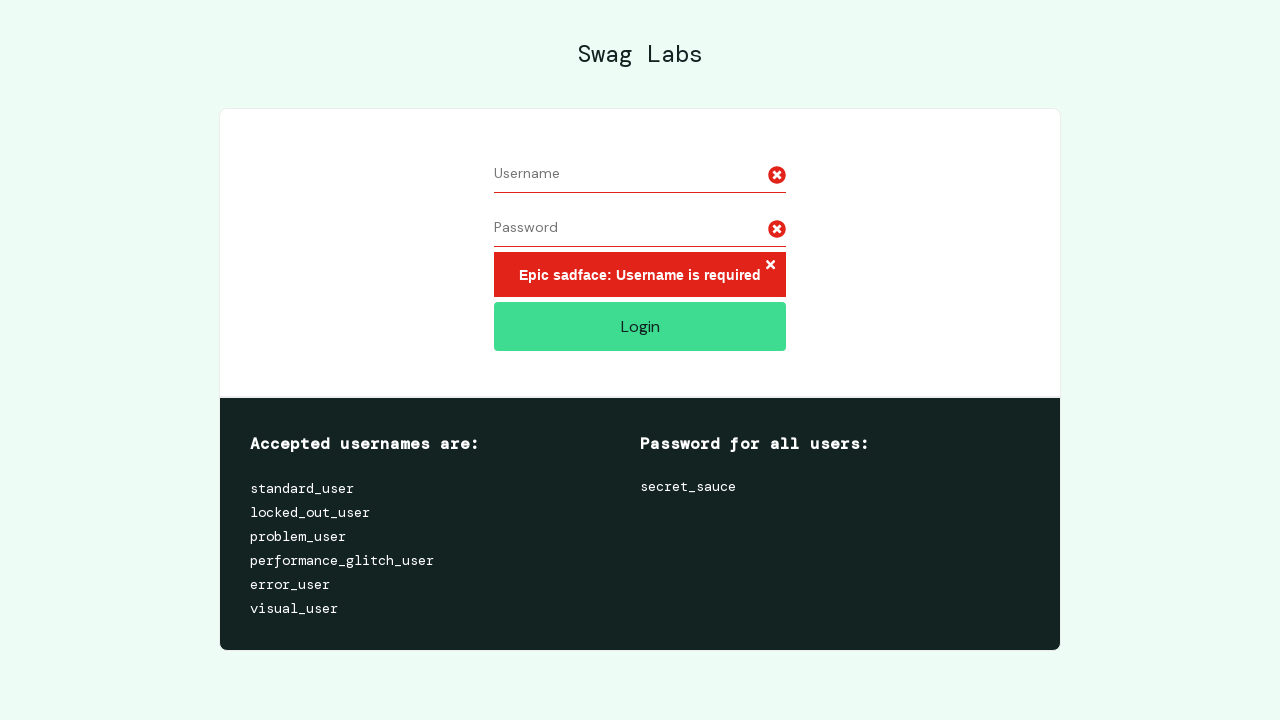

Error message button appeared on screen
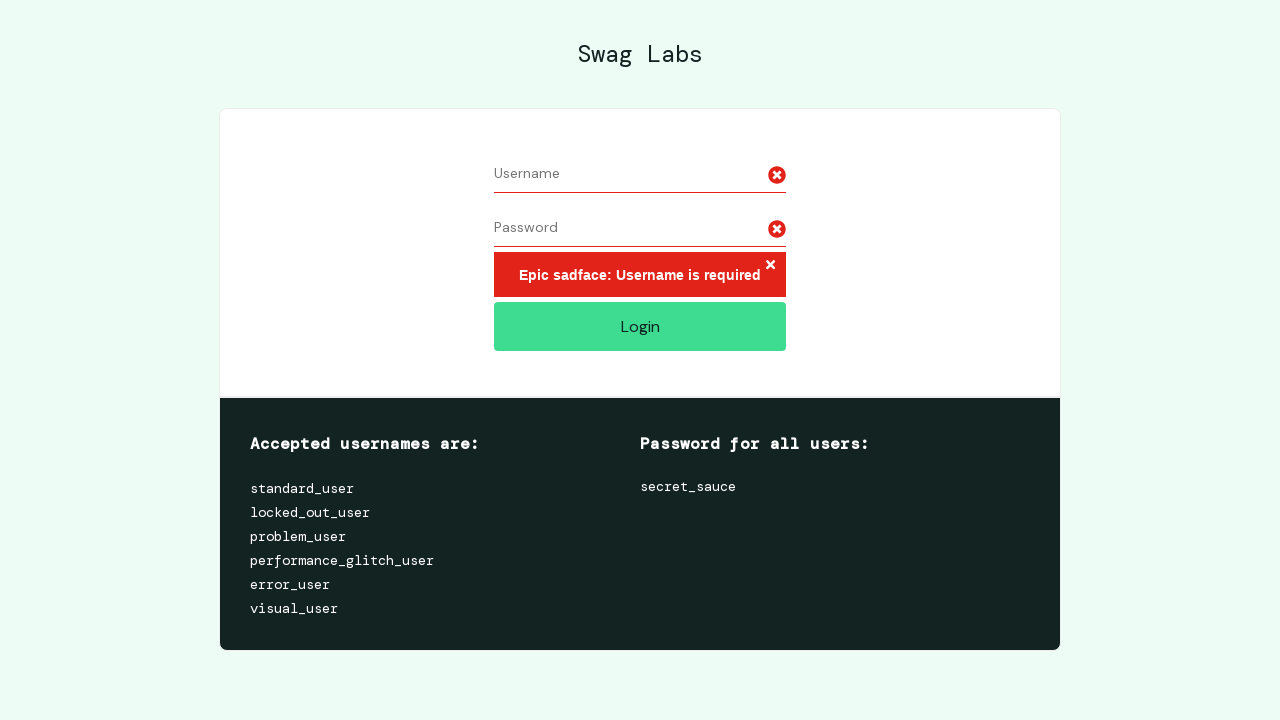

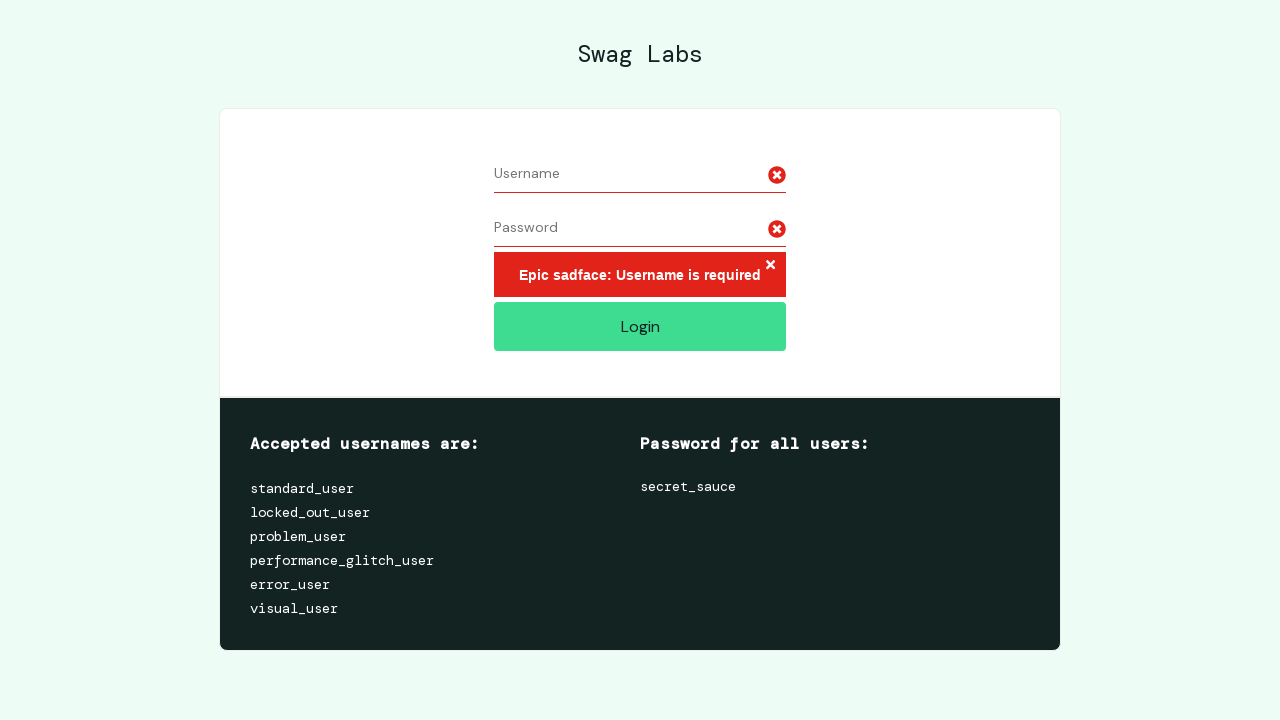